Tests that entered text is trimmed when editing a todo item

Starting URL: https://demo.playwright.dev/todomvc

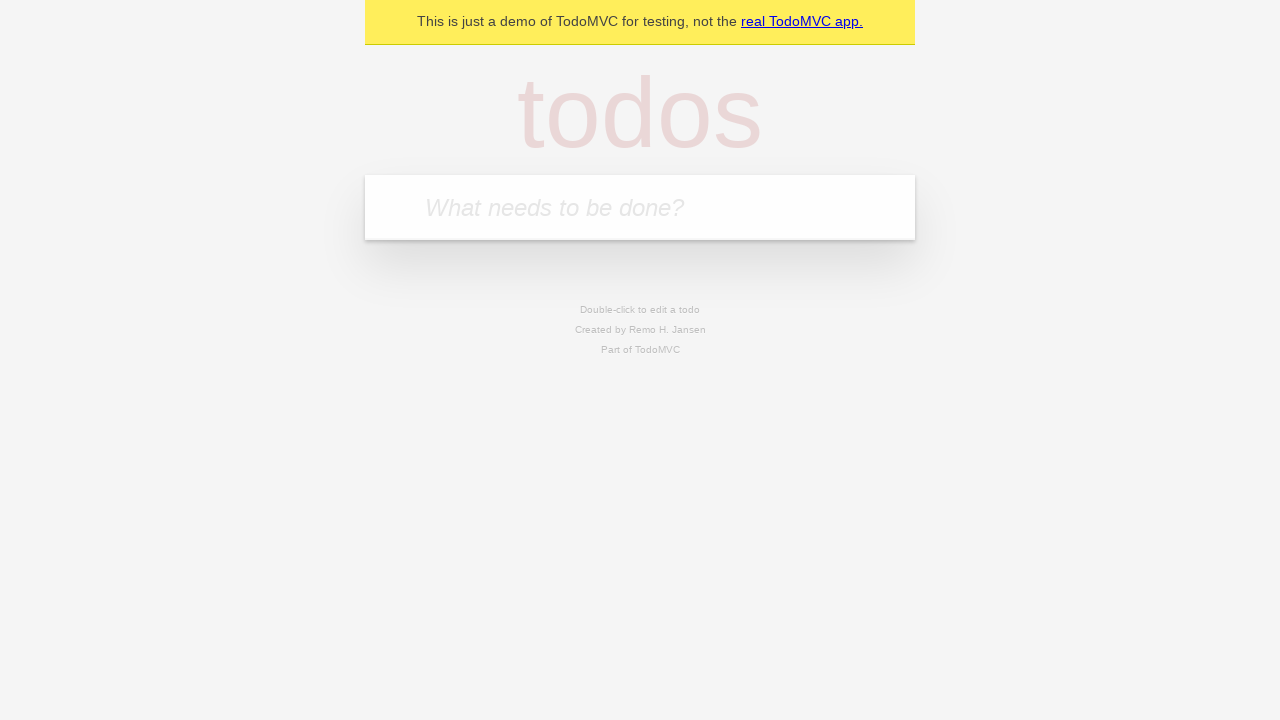

Filled todo input with 'buy some cheese' on internal:attr=[placeholder="What needs to be done?"i]
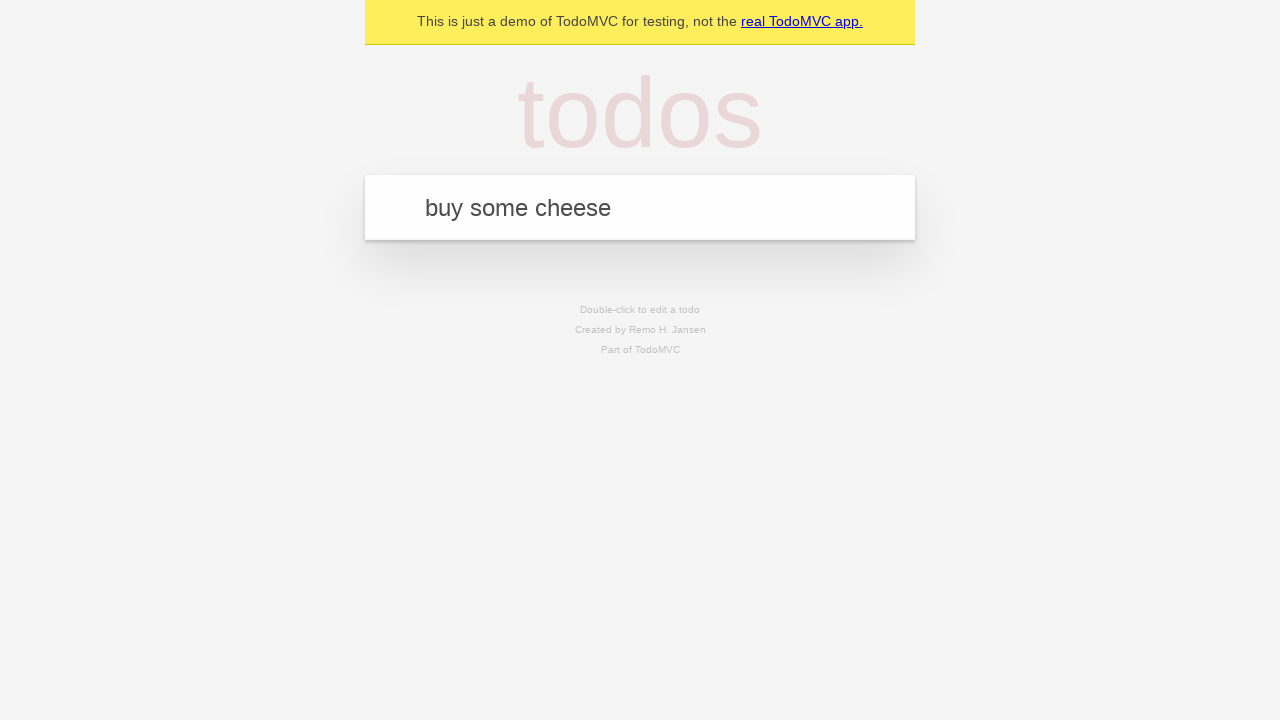

Pressed Enter to create first todo on internal:attr=[placeholder="What needs to be done?"i]
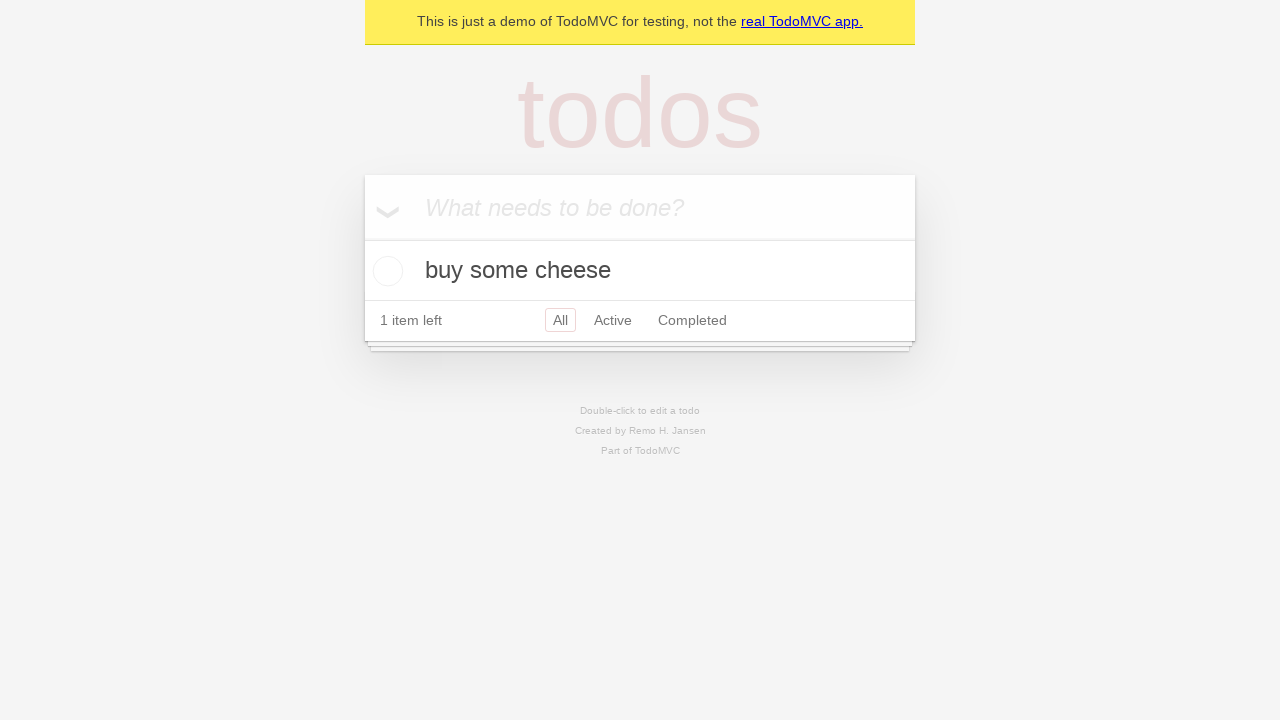

Filled todo input with 'feed the cat' on internal:attr=[placeholder="What needs to be done?"i]
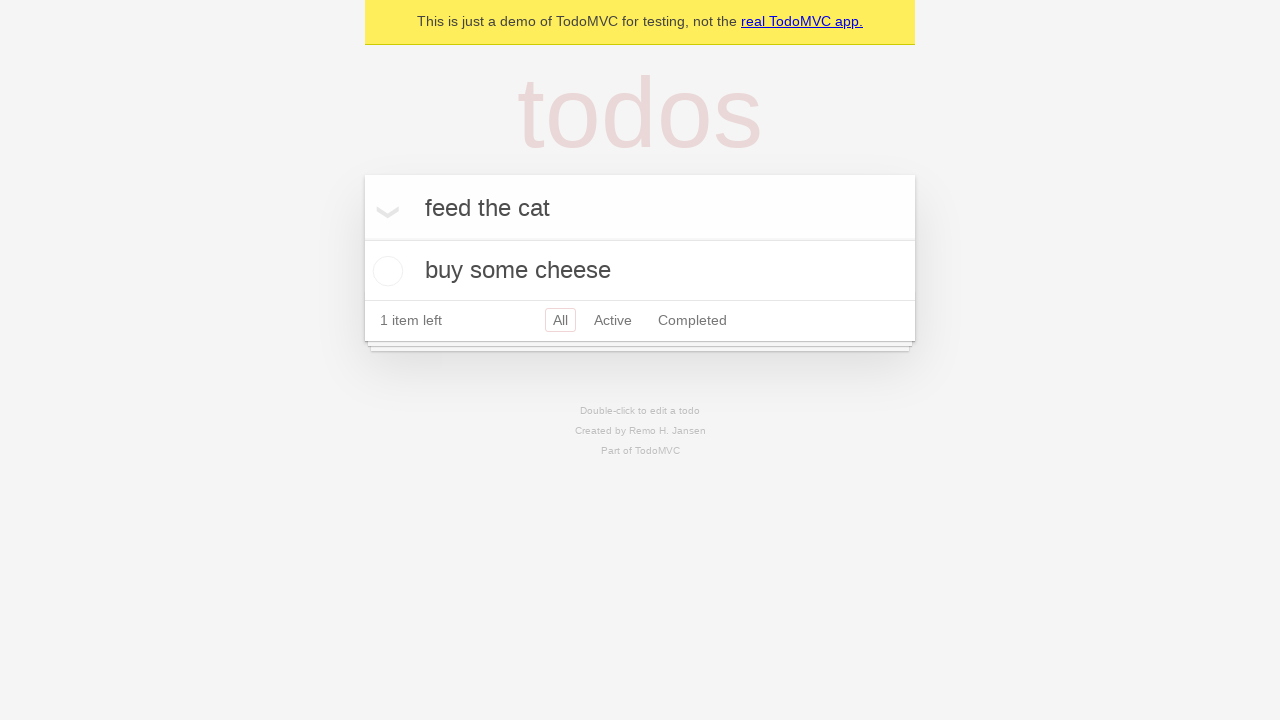

Pressed Enter to create second todo on internal:attr=[placeholder="What needs to be done?"i]
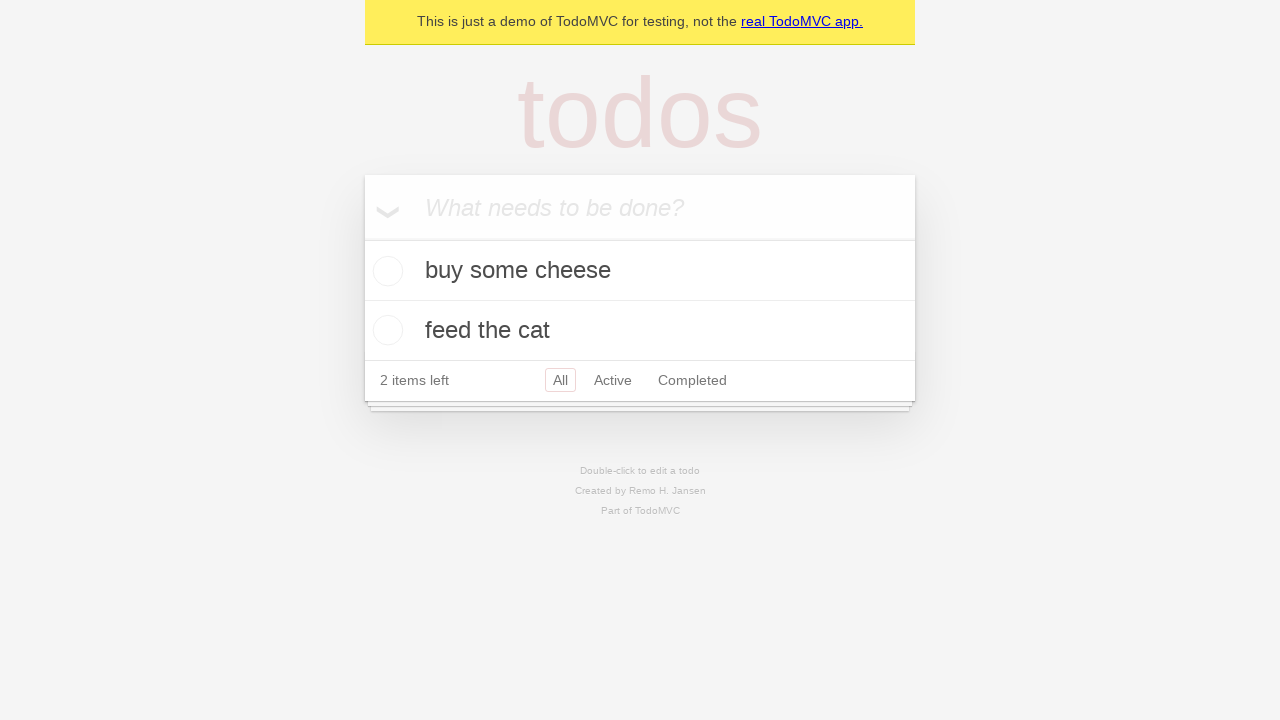

Filled todo input with 'book a doctors appointment' on internal:attr=[placeholder="What needs to be done?"i]
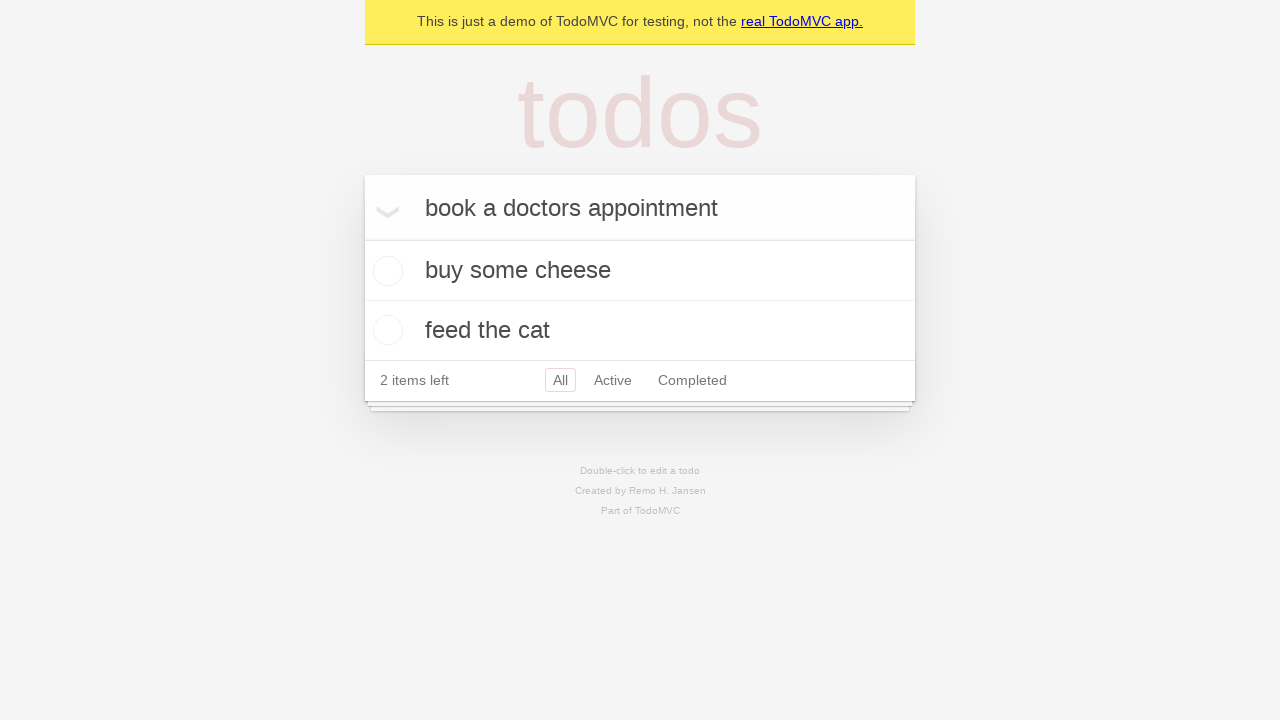

Pressed Enter to create third todo on internal:attr=[placeholder="What needs to be done?"i]
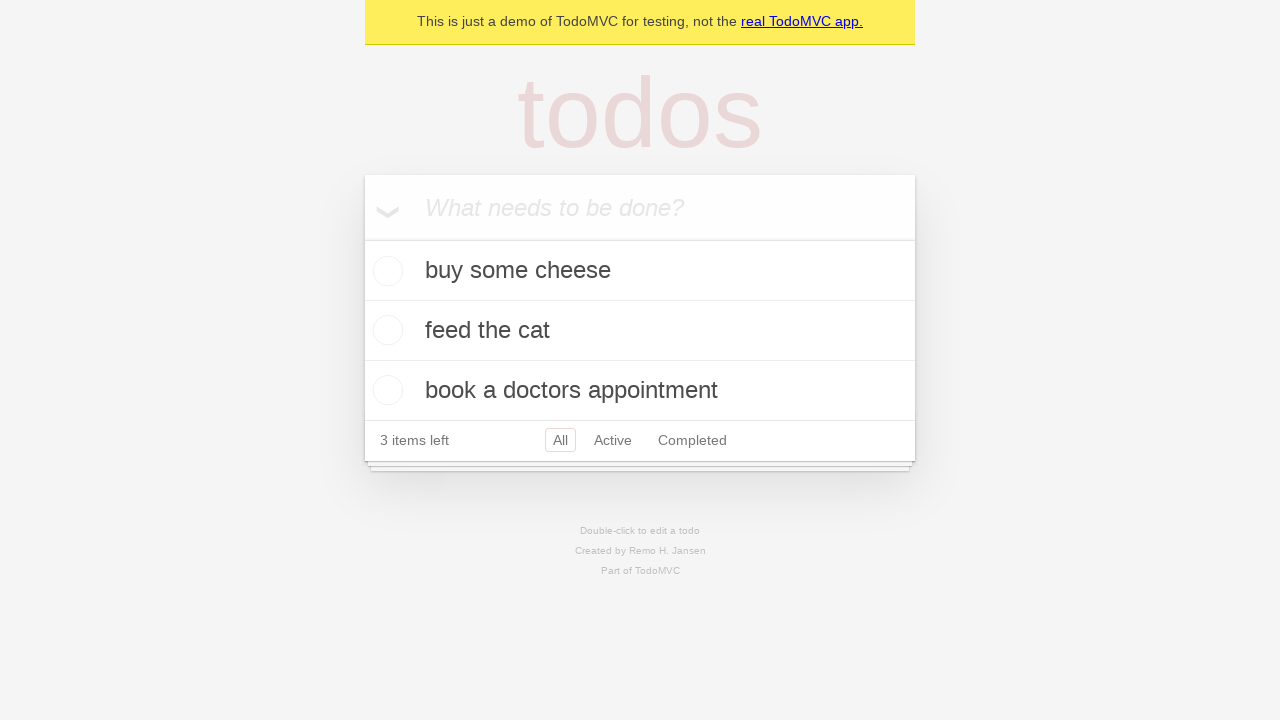

Double-clicked second todo item to enter edit mode at (640, 331) on internal:testid=[data-testid="todo-item"s] >> nth=1
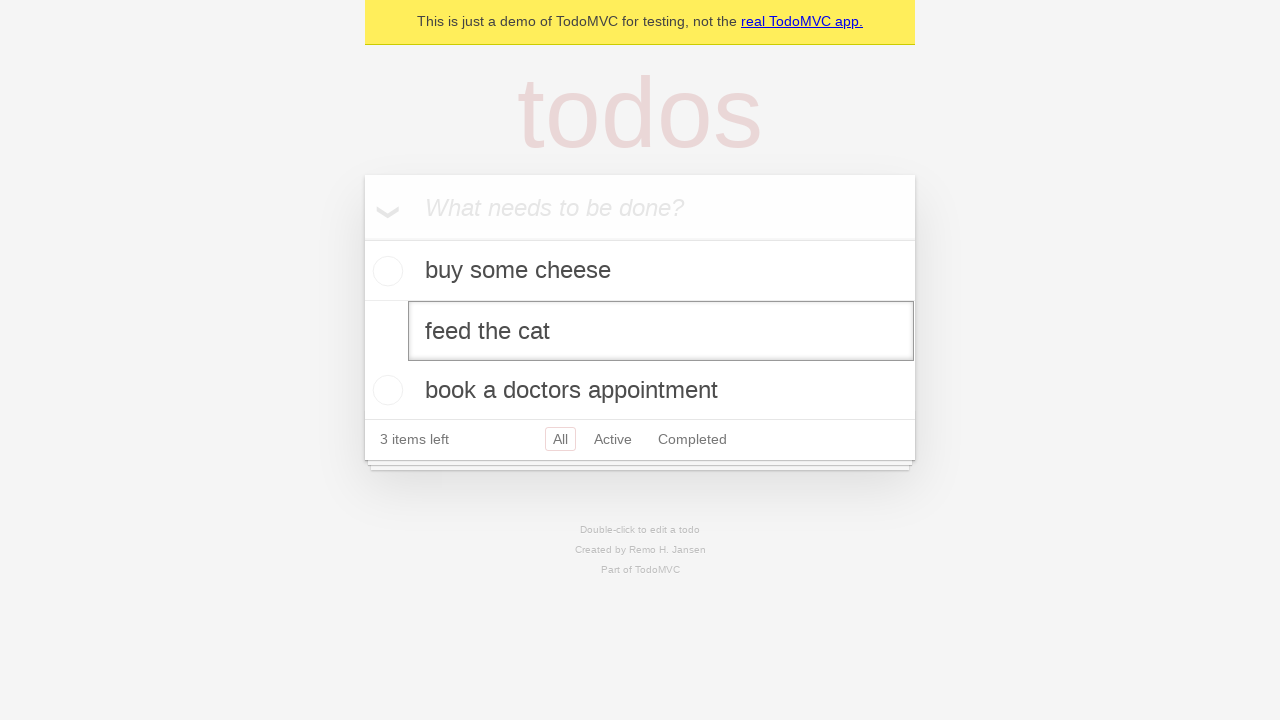

Filled edit field with text containing leading and trailing whitespace on internal:testid=[data-testid="todo-item"s] >> nth=1 >> internal:role=textbox[nam
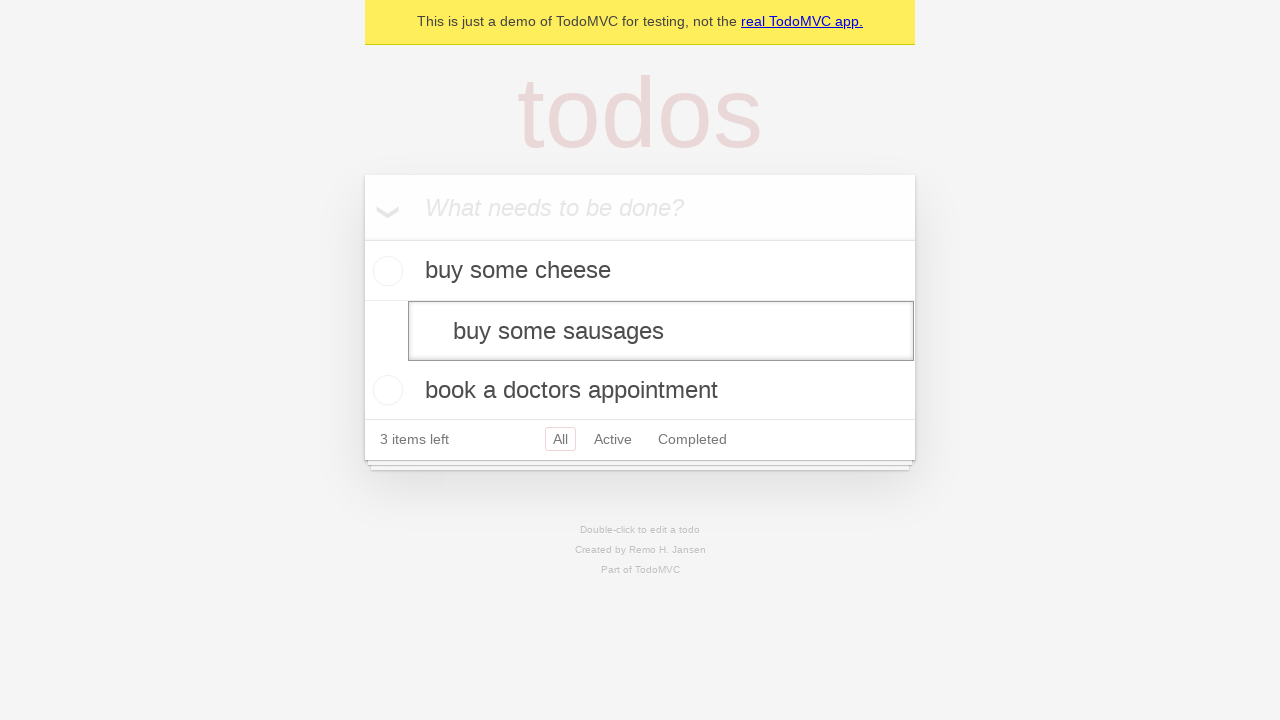

Pressed Enter to save edited todo item, trimming whitespace on internal:testid=[data-testid="todo-item"s] >> nth=1 >> internal:role=textbox[nam
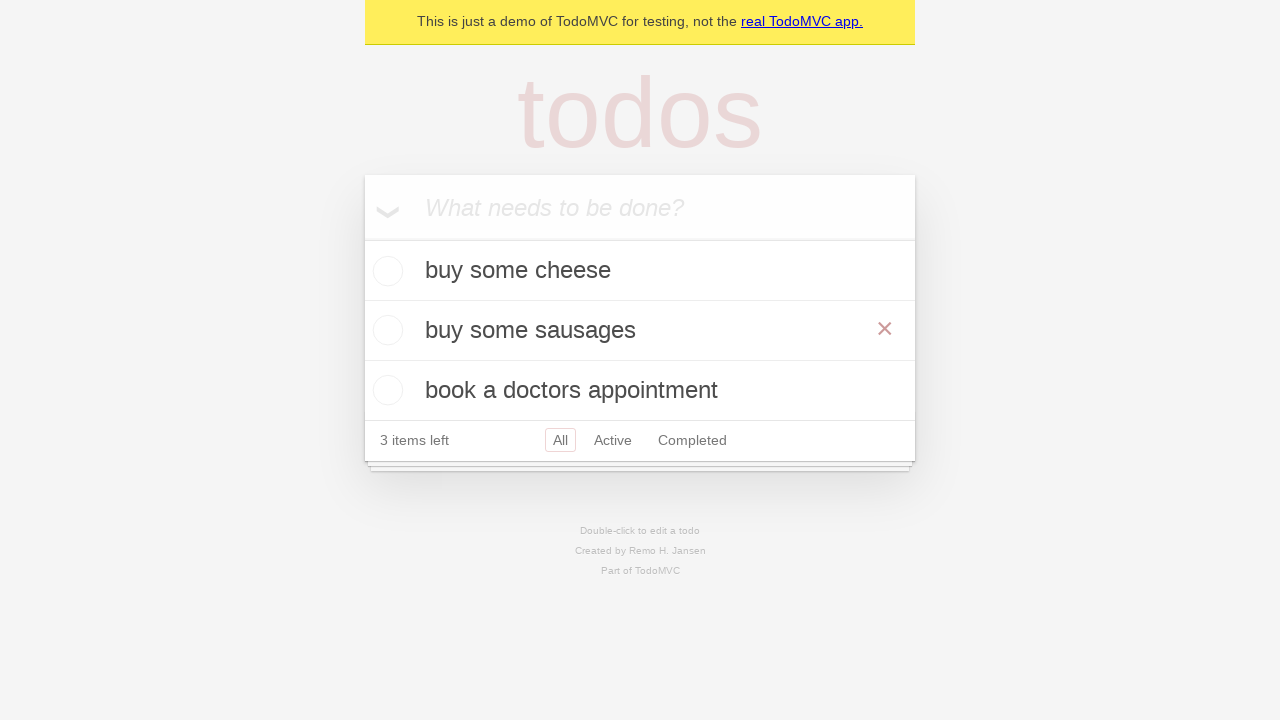

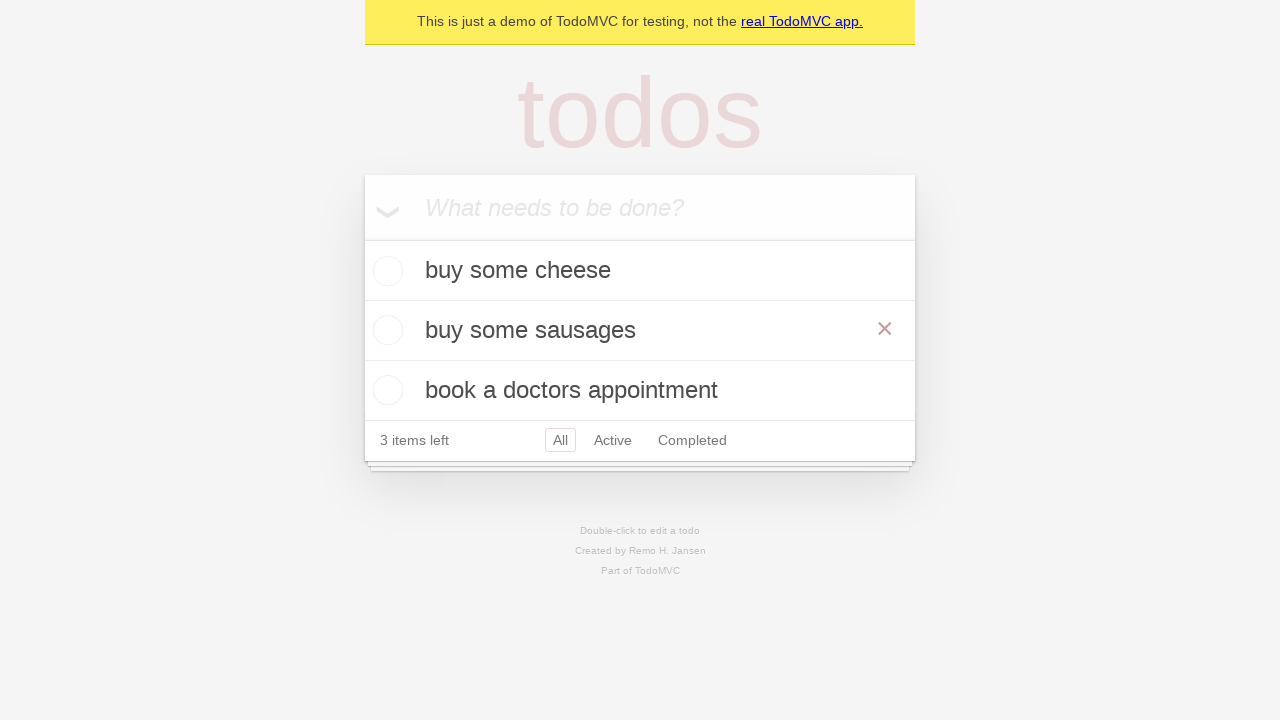